Clicks on the banner image and verifies a new window opens with Selenium Training page

Starting URL: https://demoqa.com/

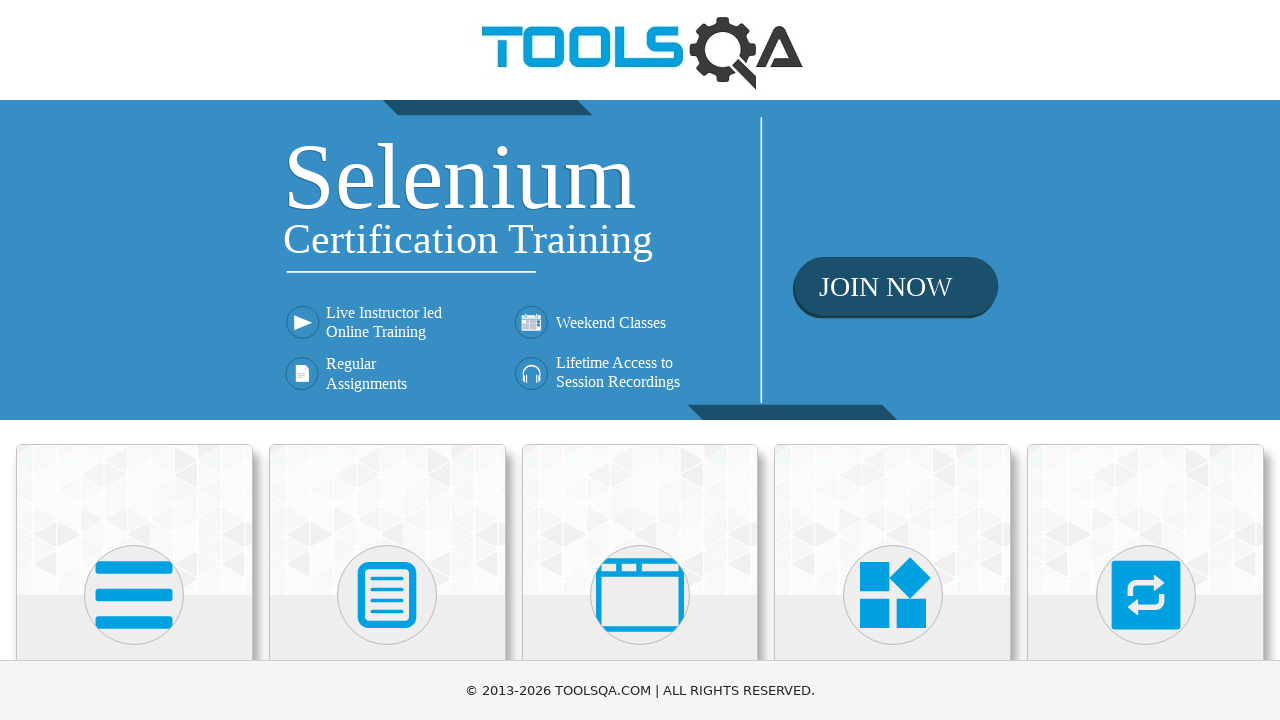

Clicked banner image and new window opened at (640, 260) on .banner-image
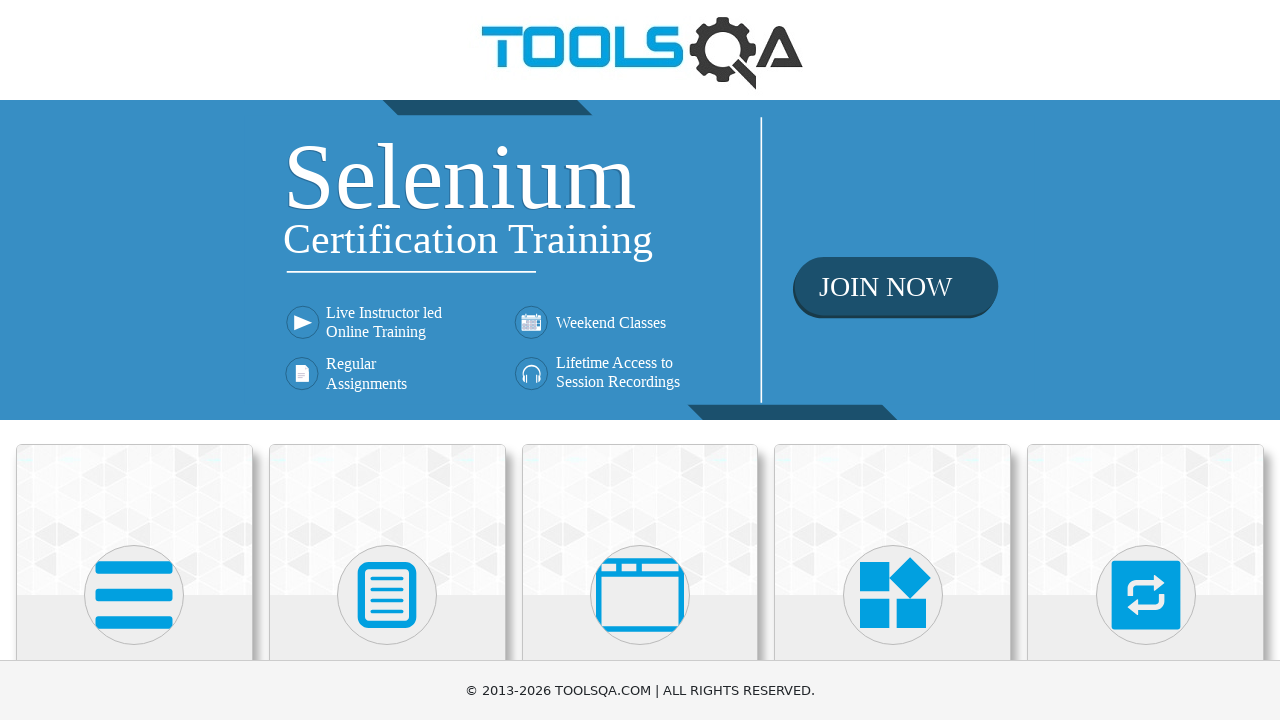

Retrieved new page object from context
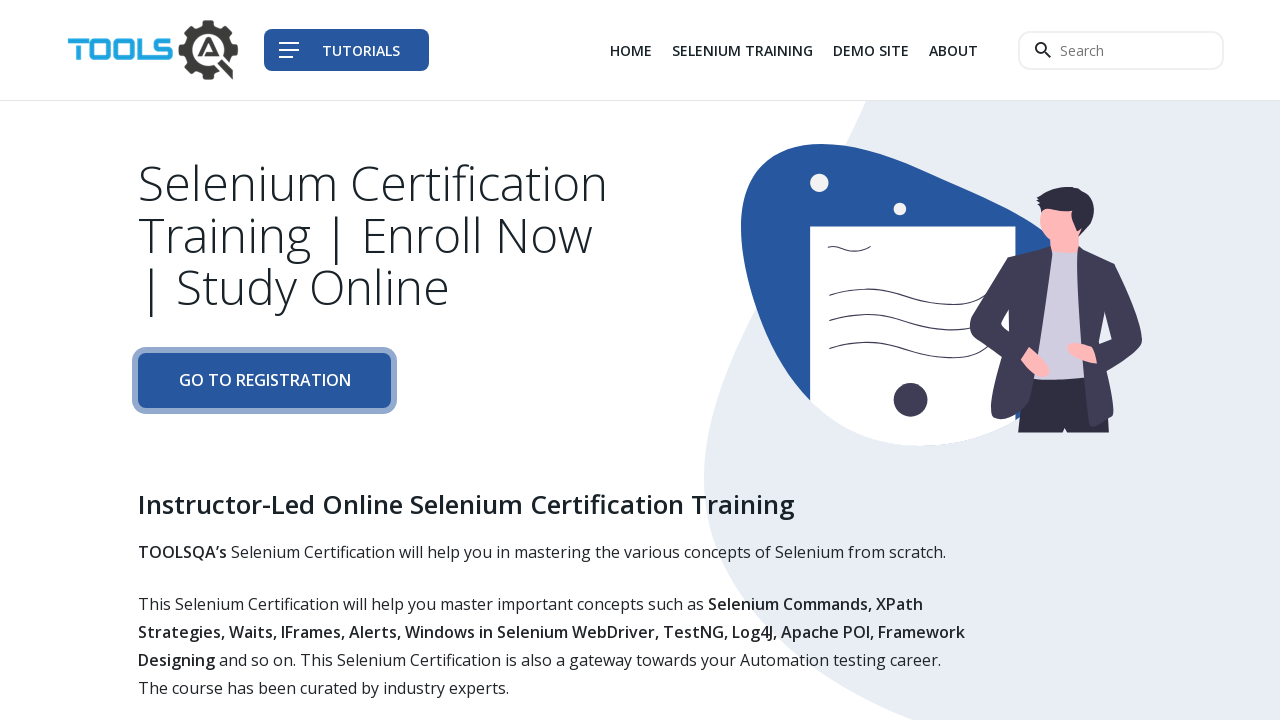

New page loaded completely
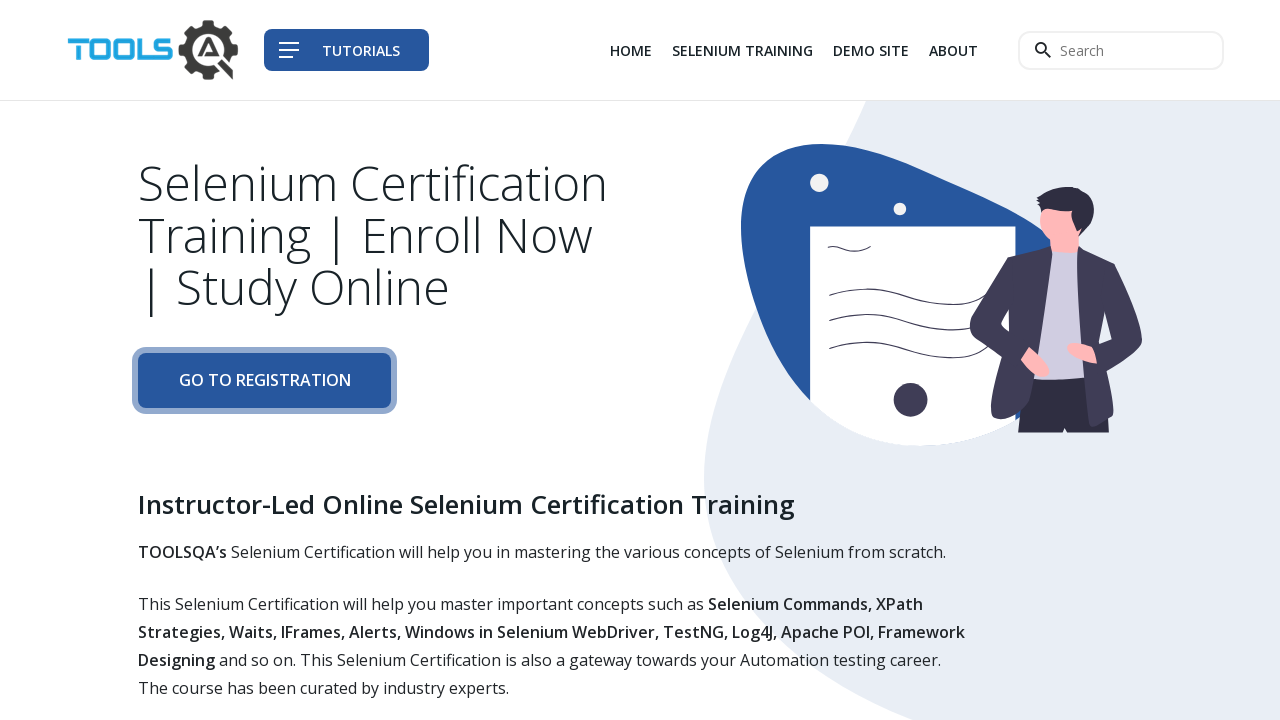

Verified Selenium Training page title
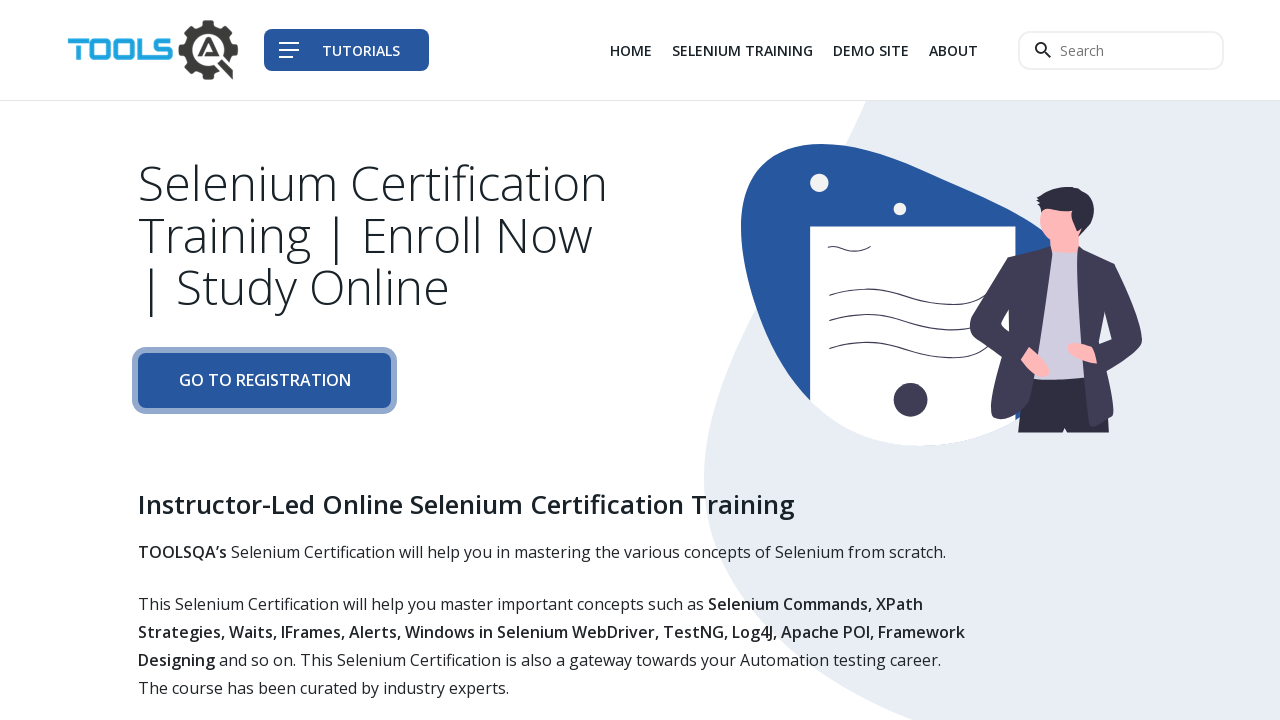

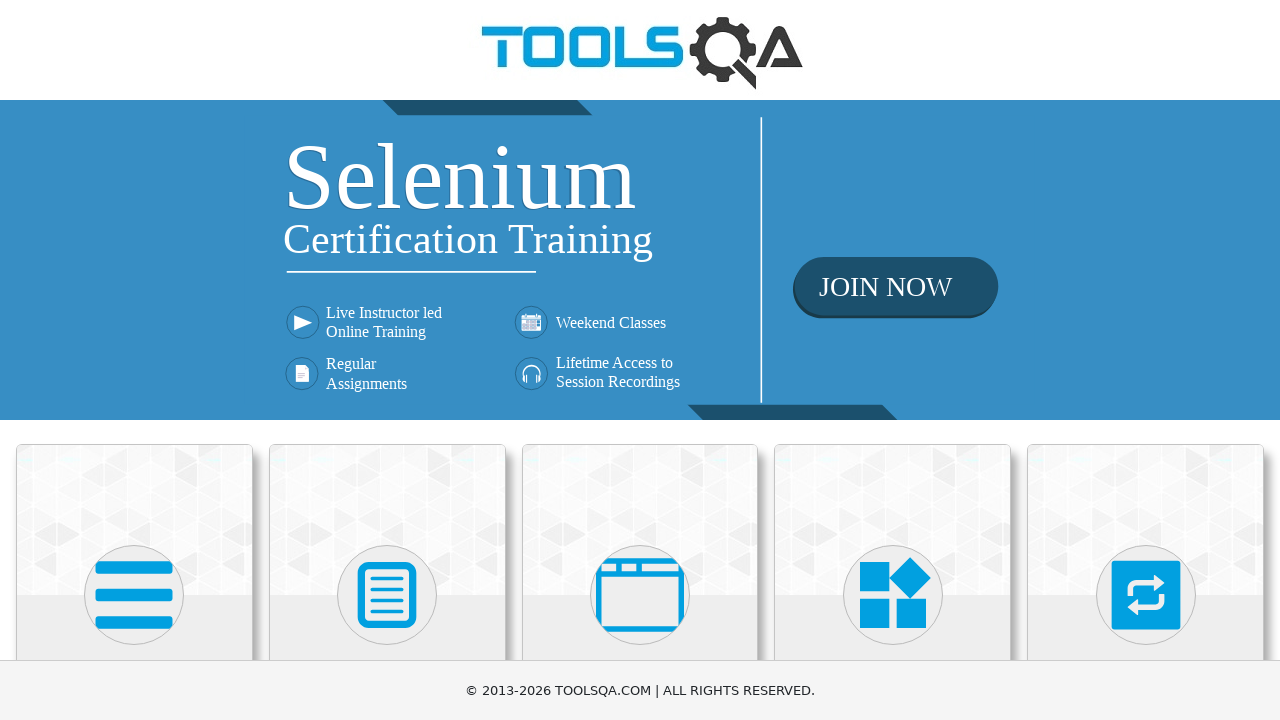